Tests the search functionality on an e-commerce practice site by verifying the search input is visible, typing a product name (Carrot), and confirming the URL contains the expected path.

Starting URL: https://rahulshettyacademy.com/seleniumPractise/#/

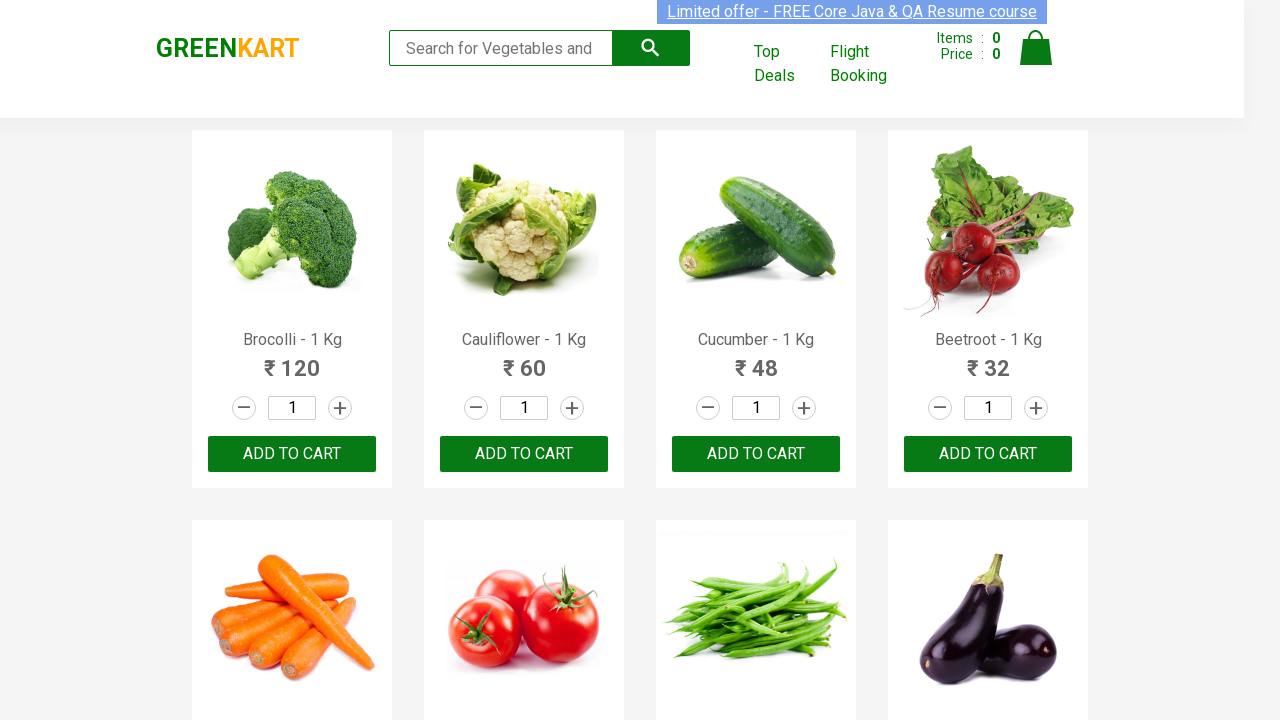

Search input field is visible
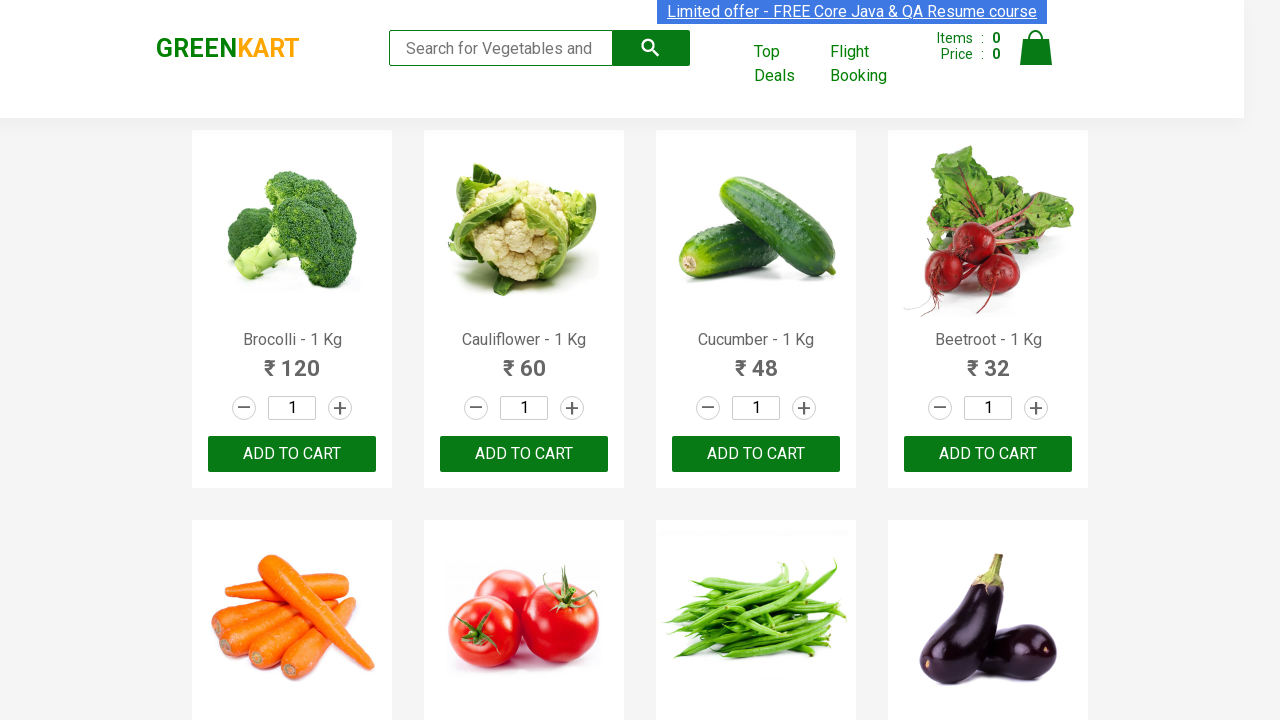

Typed 'Carrot' into search field on input.search-keyword
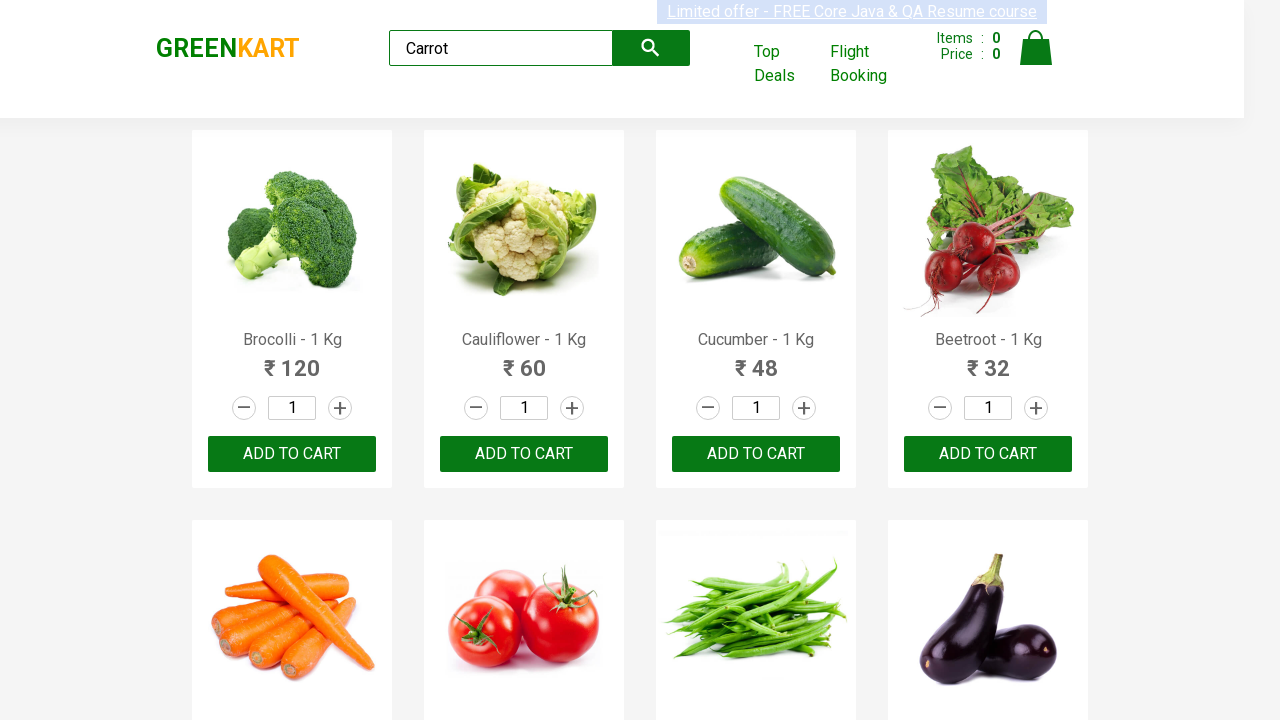

Verified URL contains 'seleniumPractise'
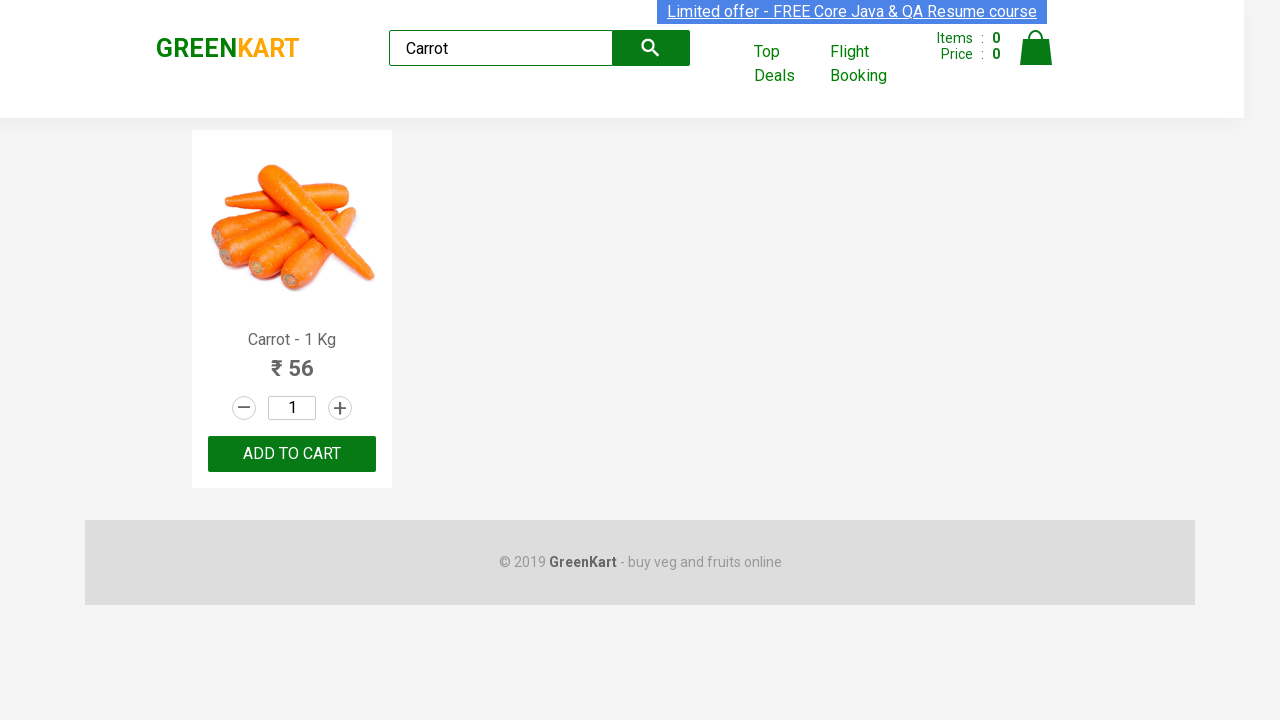

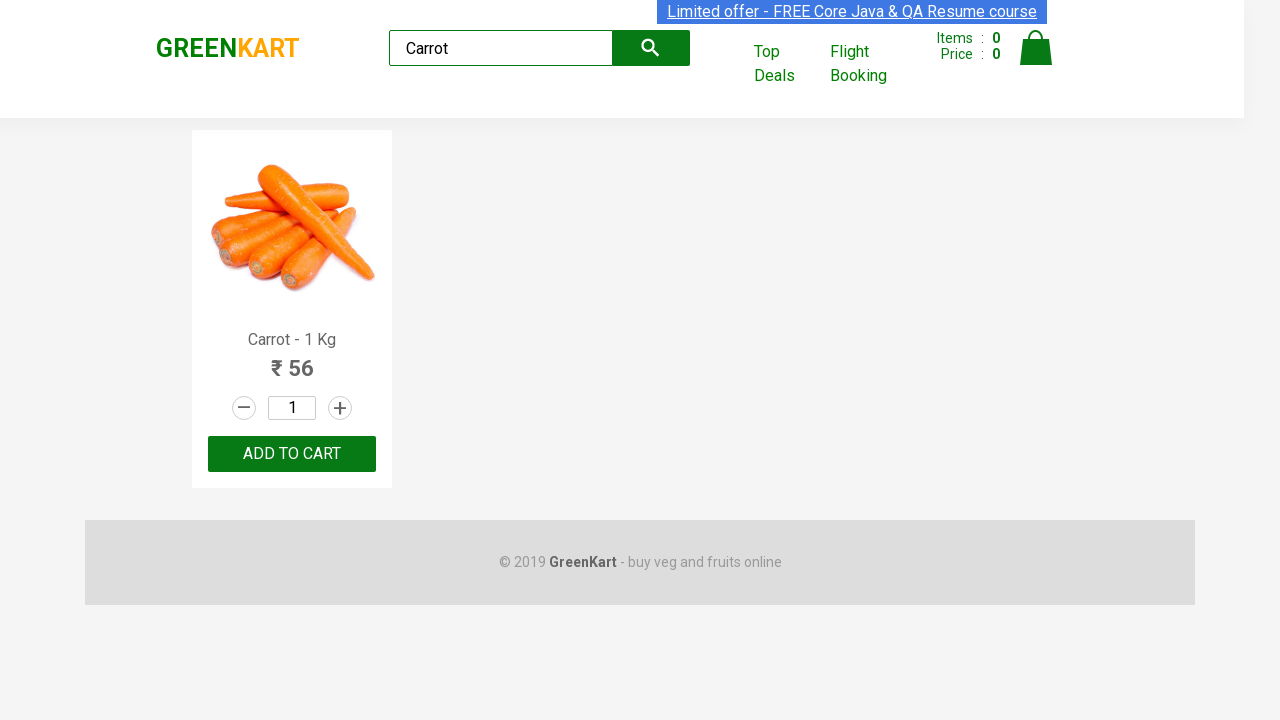